Tests drag and drop functionality by dragging elements on the jQuery UI demo page

Starting URL: http://jqueryui.com/resources/demos/draggable/scroll.html

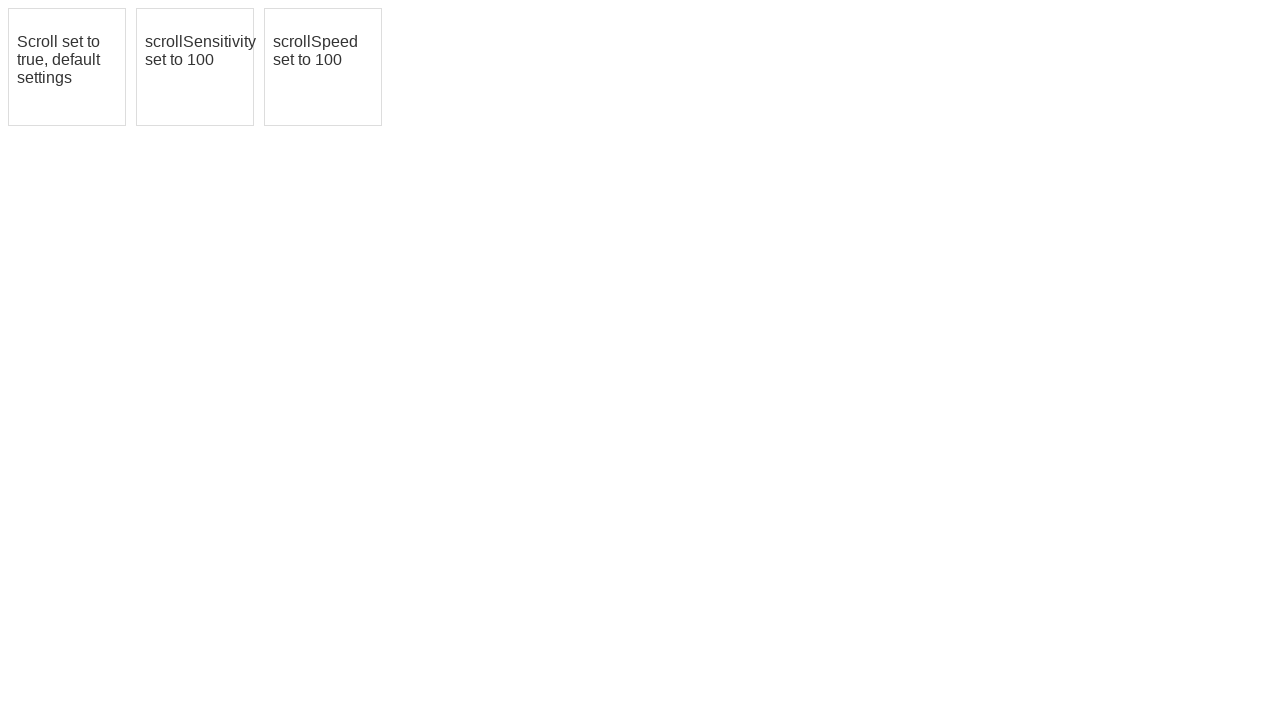

Waited for first draggable element (#draggable) to load
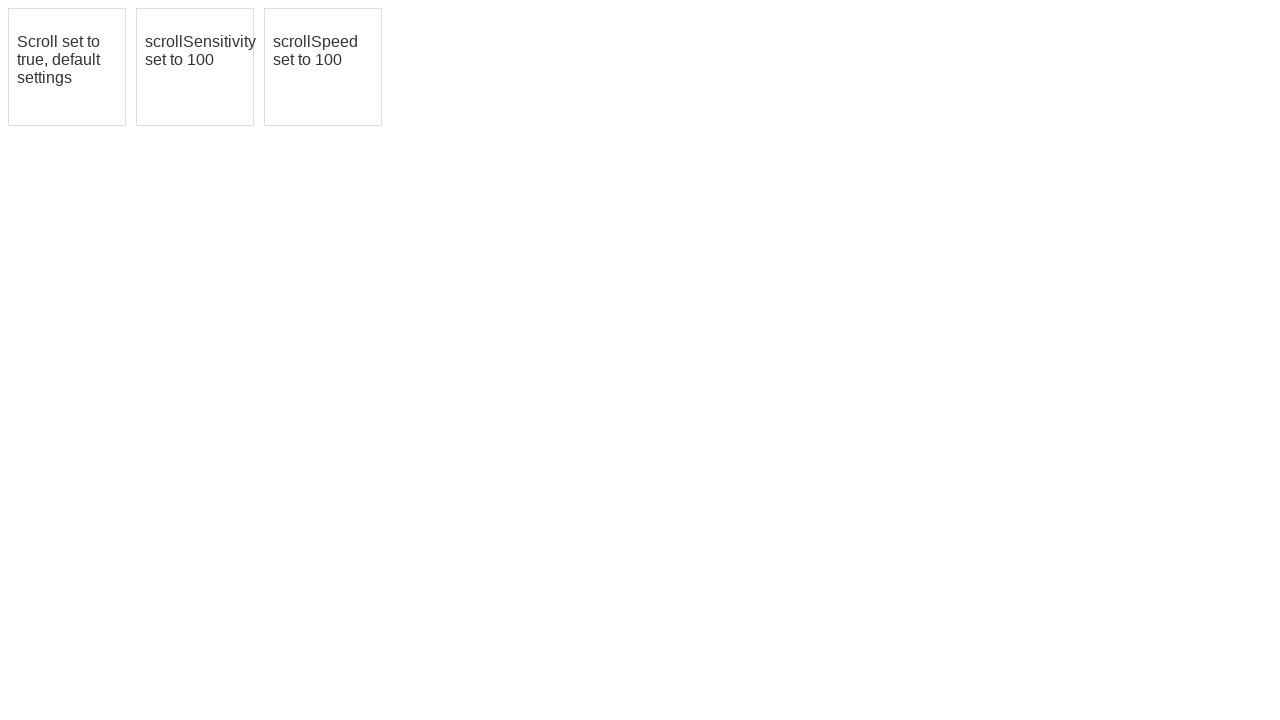

Waited for second draggable element (#draggable2) to load
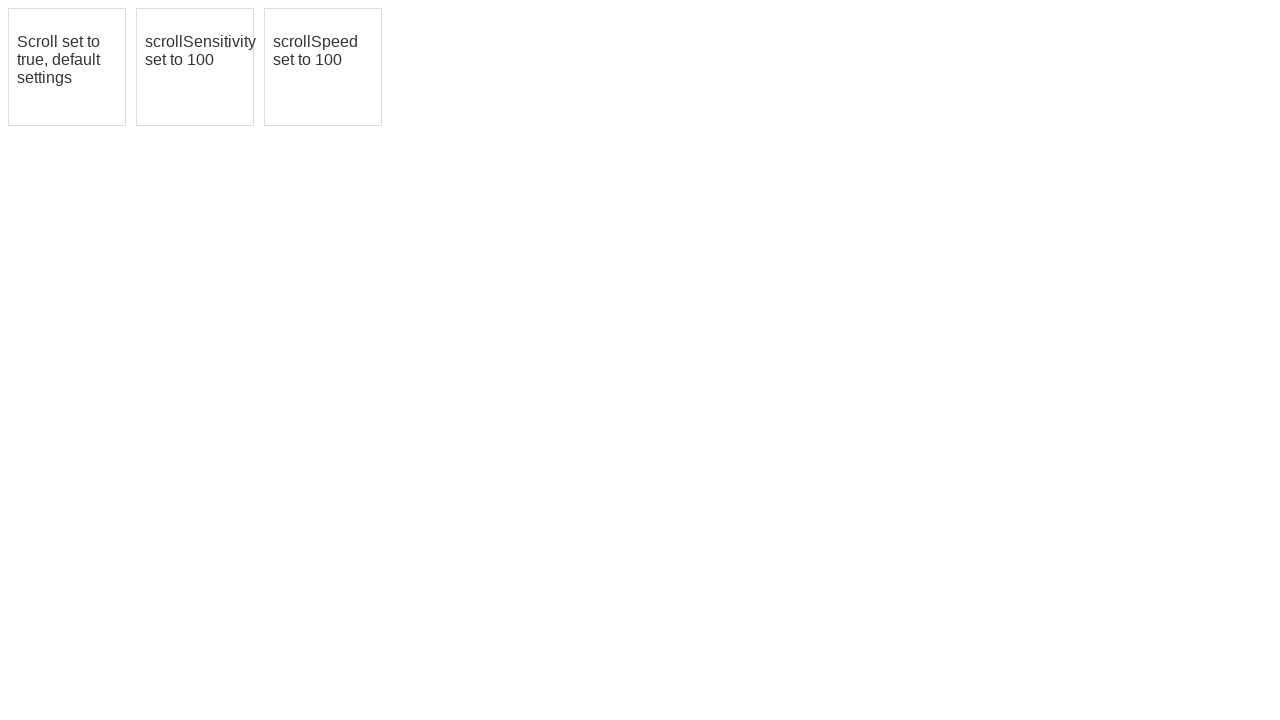

Waited for third draggable element (#draggable3) to load
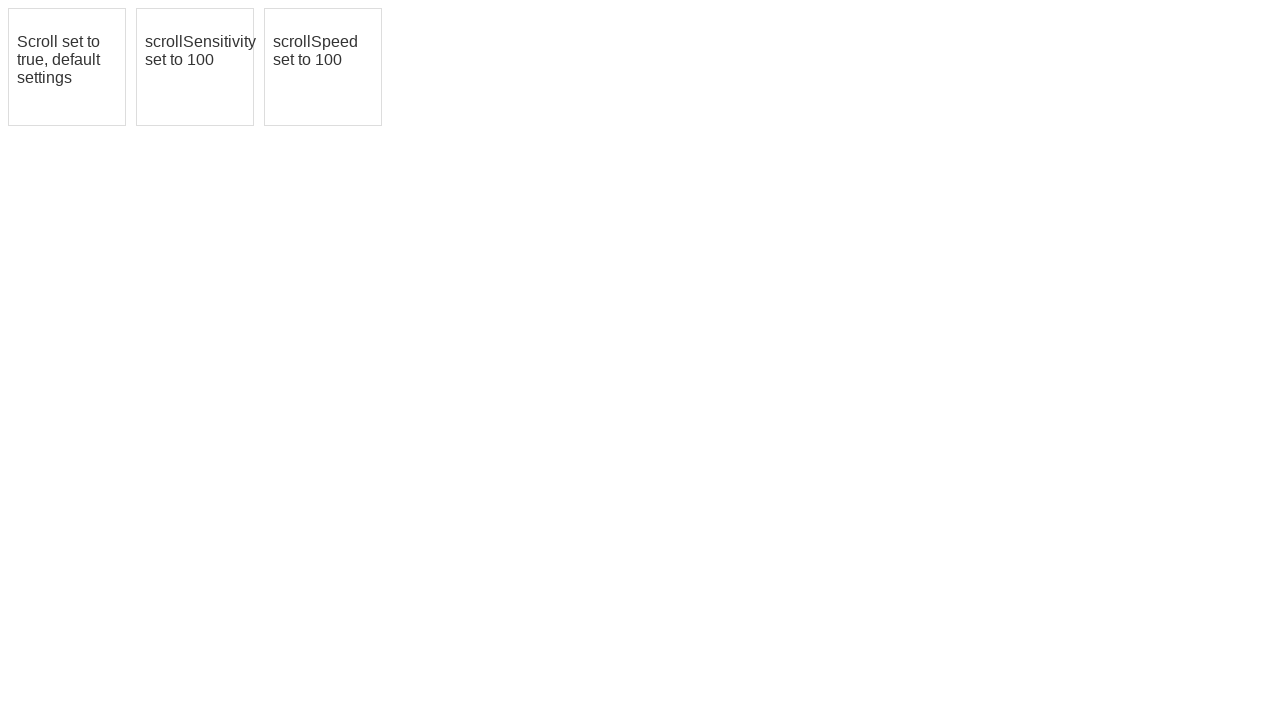

Dragged first element (#draggable) to second element (#draggable2) at (195, 67)
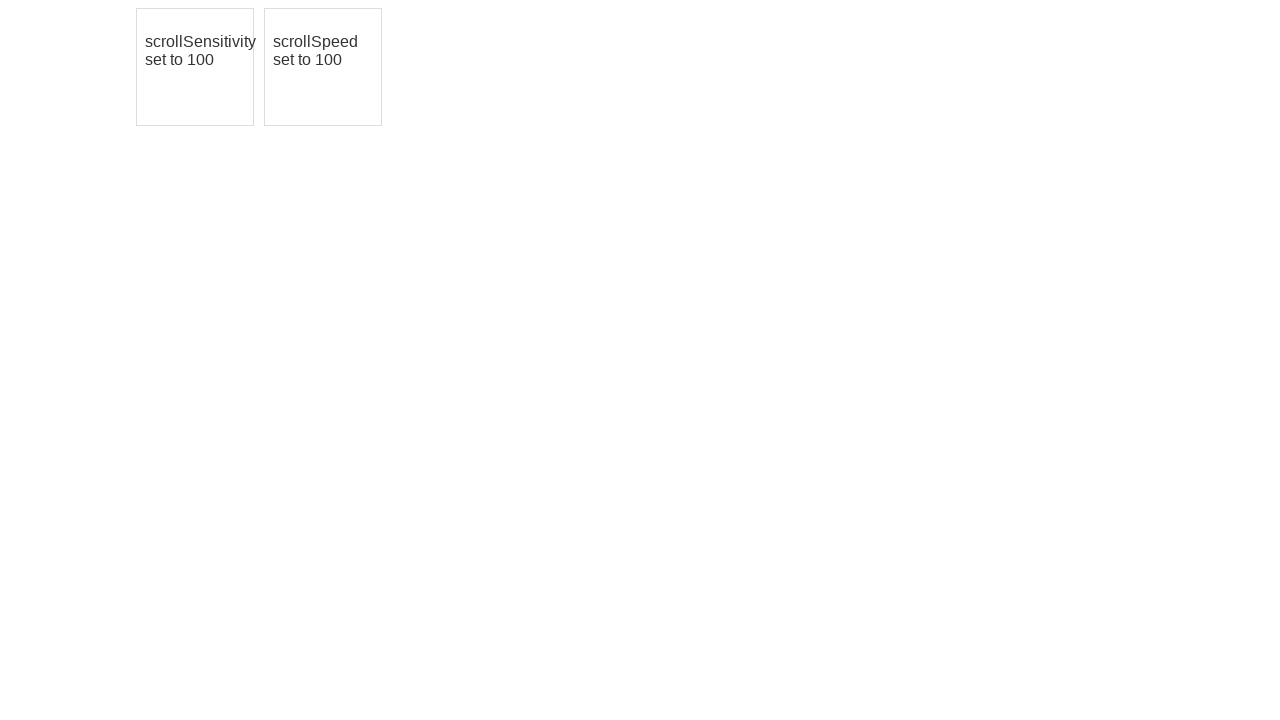

Moved mouse to center of third draggable element at (323, 67)
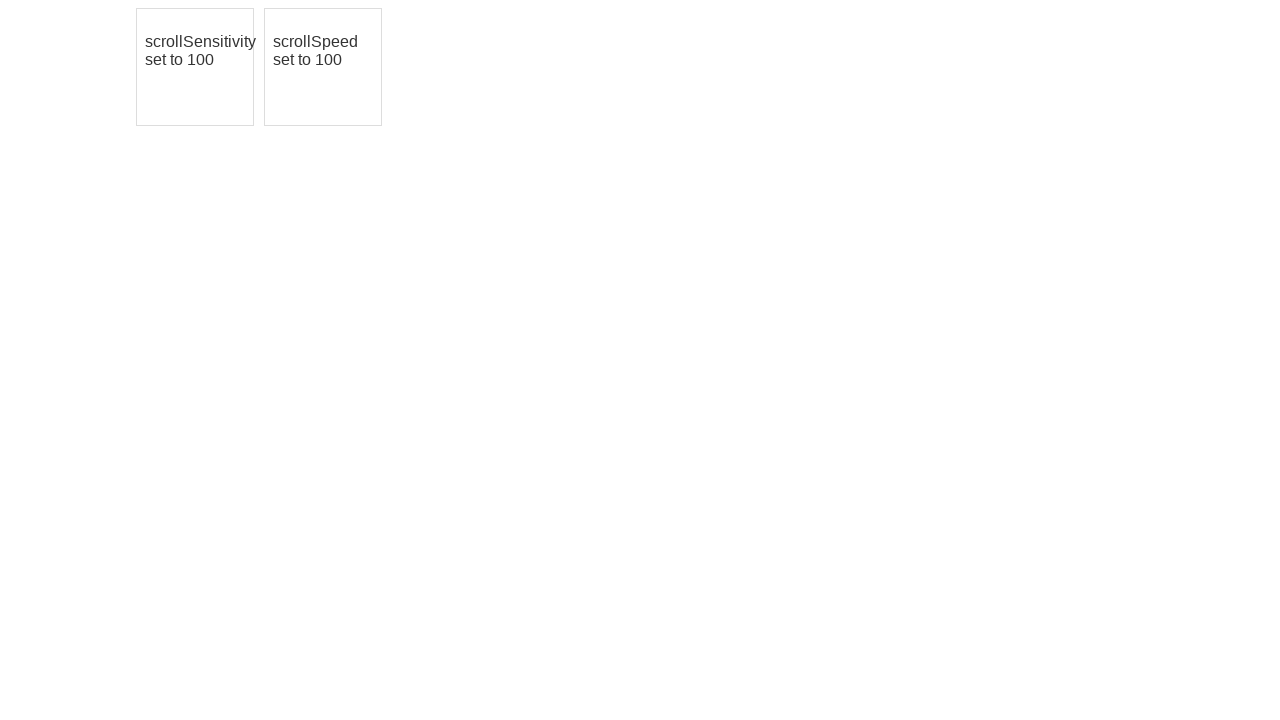

Pressed mouse button down on third element at (323, 67)
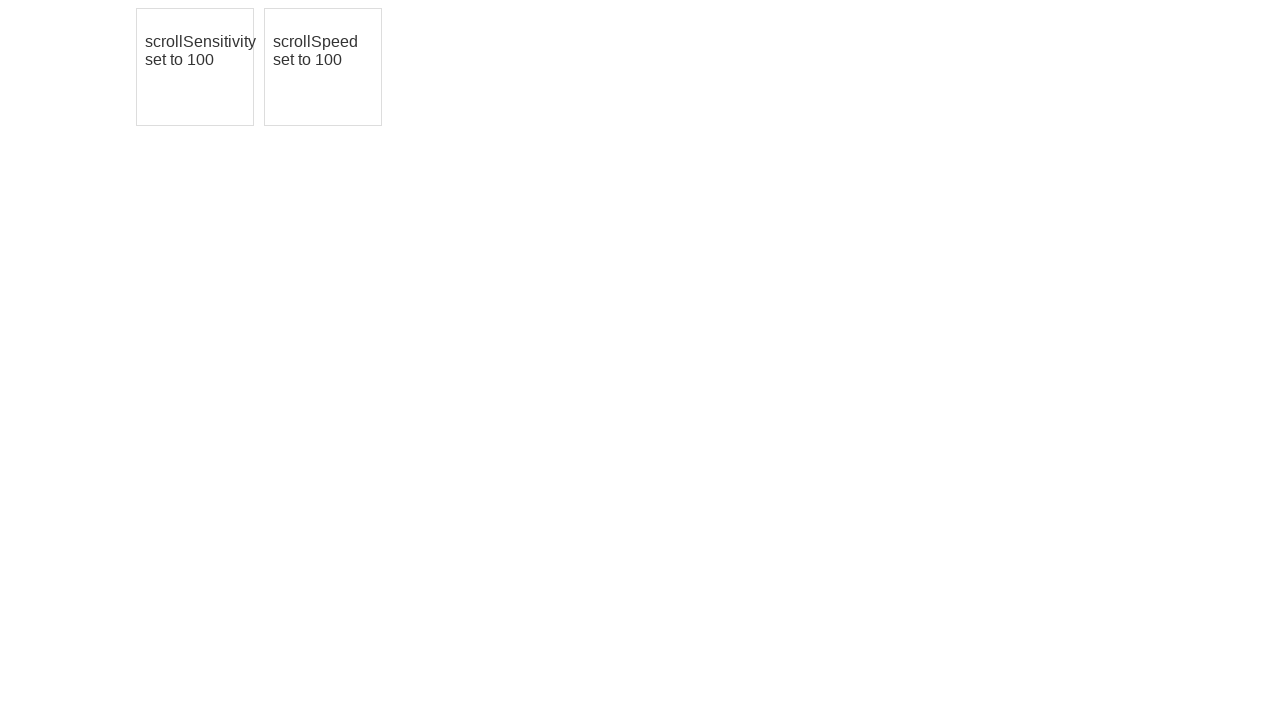

Moved mouse 10 pixels right and 10 pixels down (dragging third element) at (333, 77)
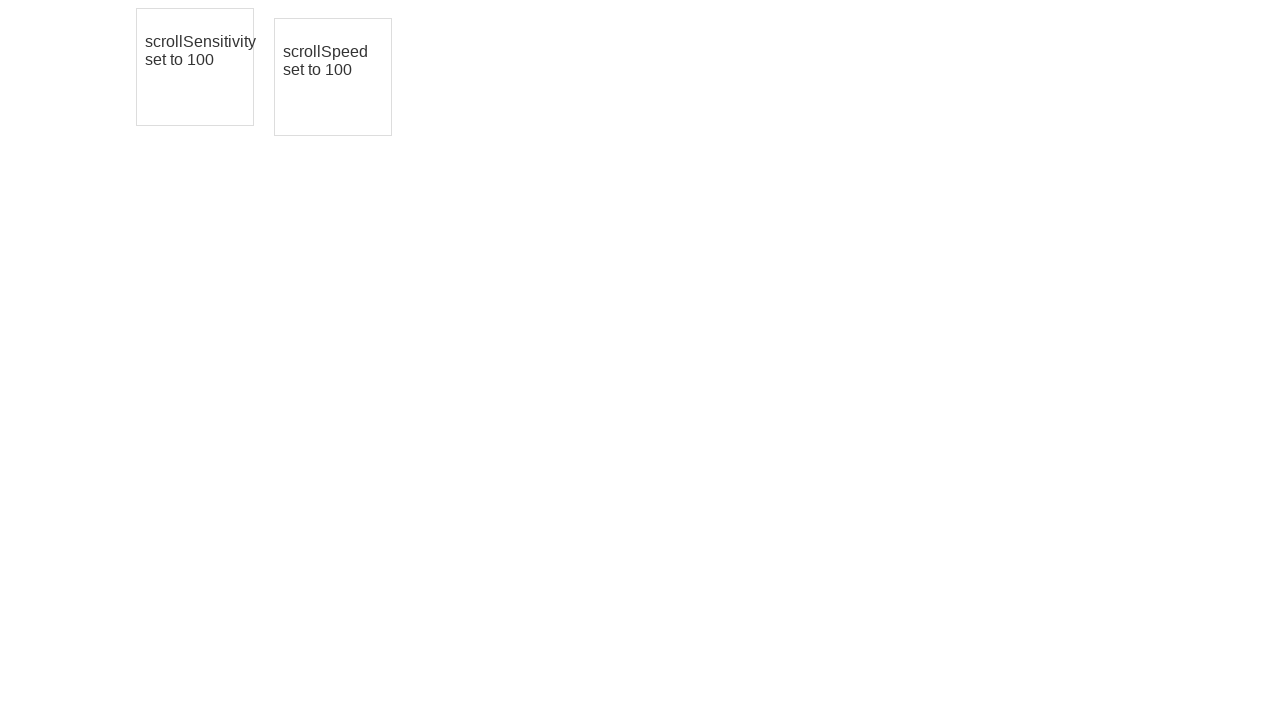

Released mouse button to complete drag of third element at (333, 77)
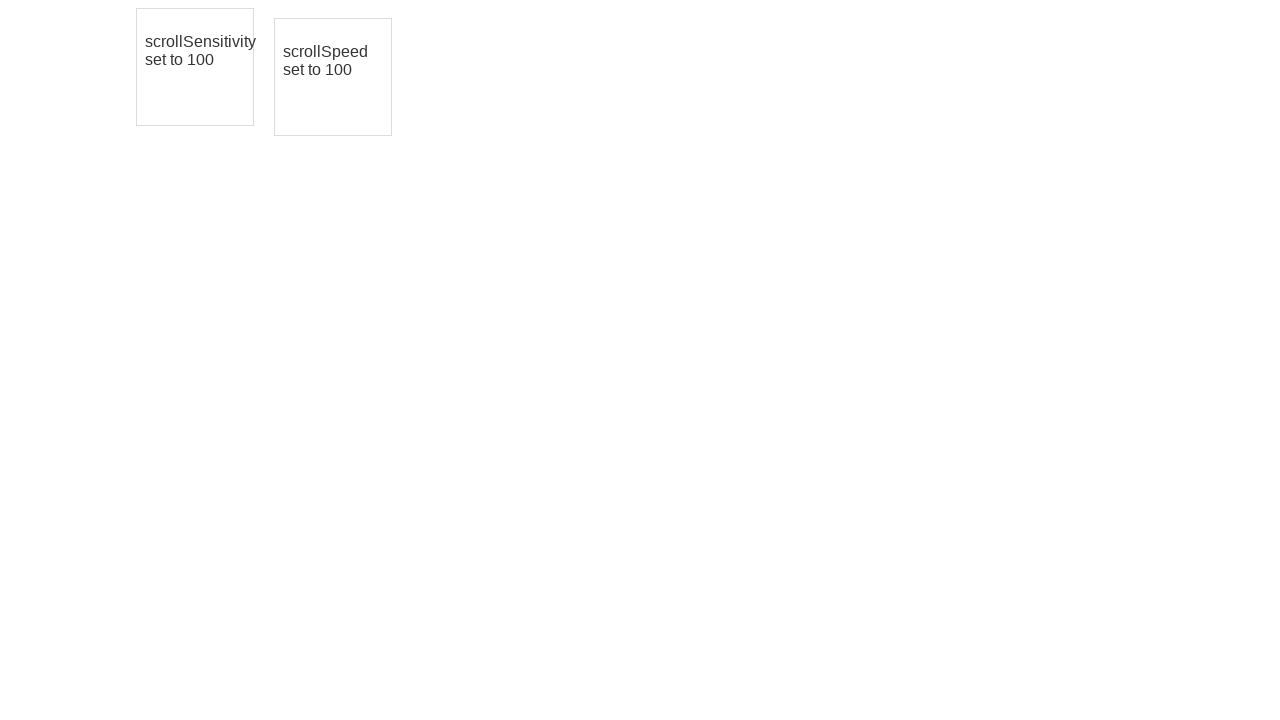

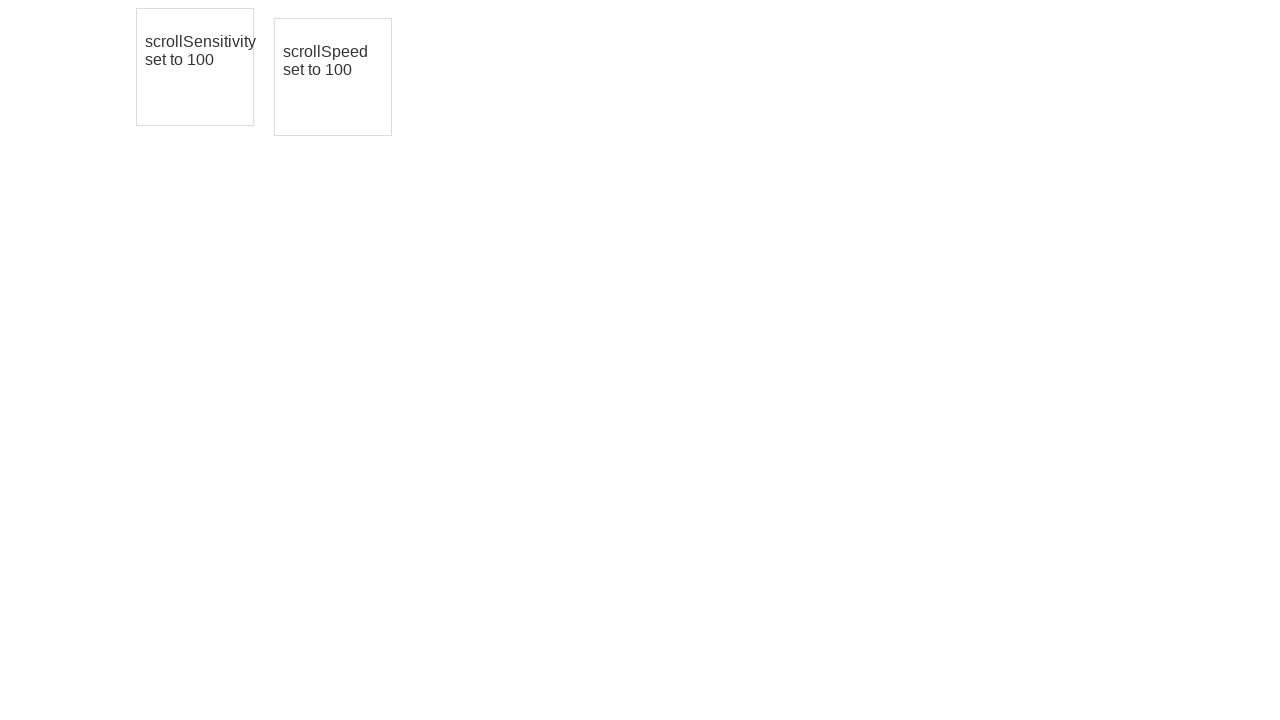